Tests mouse hover functionality by navigating through nested menu items using hover actions

Starting URL: https://demoqa.com/menu/

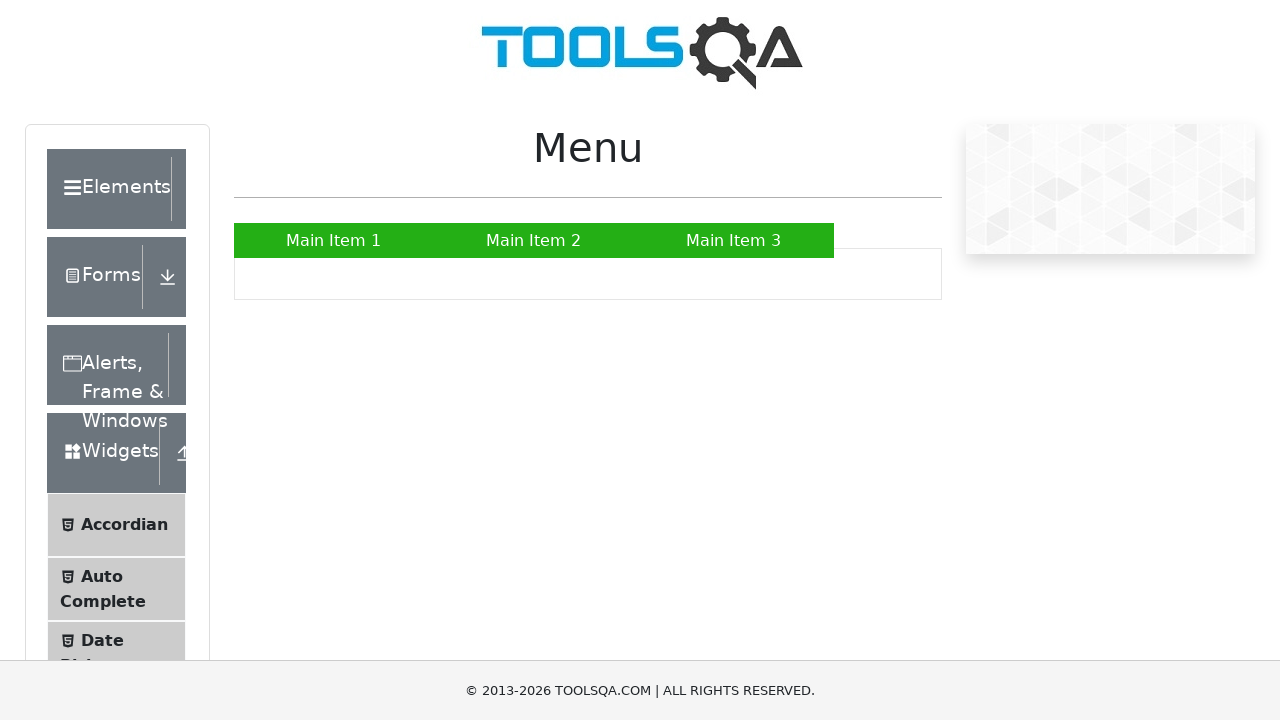

Waited for Main Item 2 menu to be visible
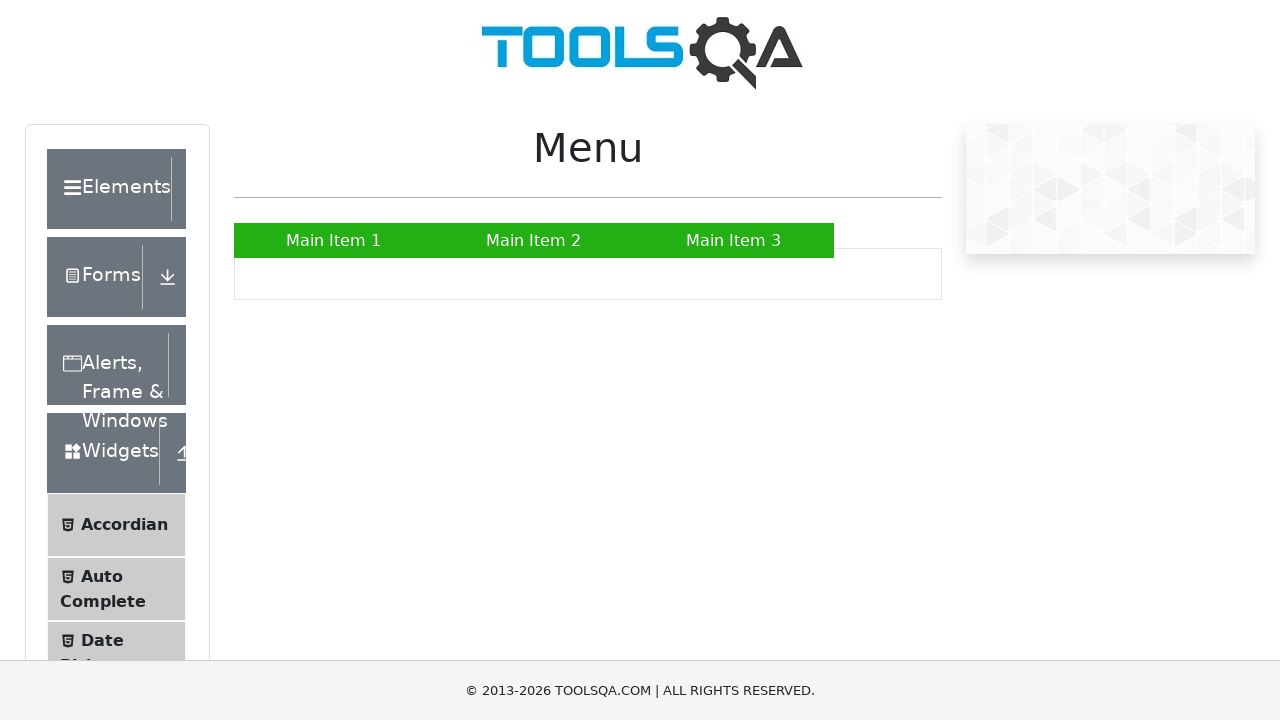

Hovered over Main Item 2 to reveal submenu at (534, 240) on xpath=//*[text()='Main Item 2']
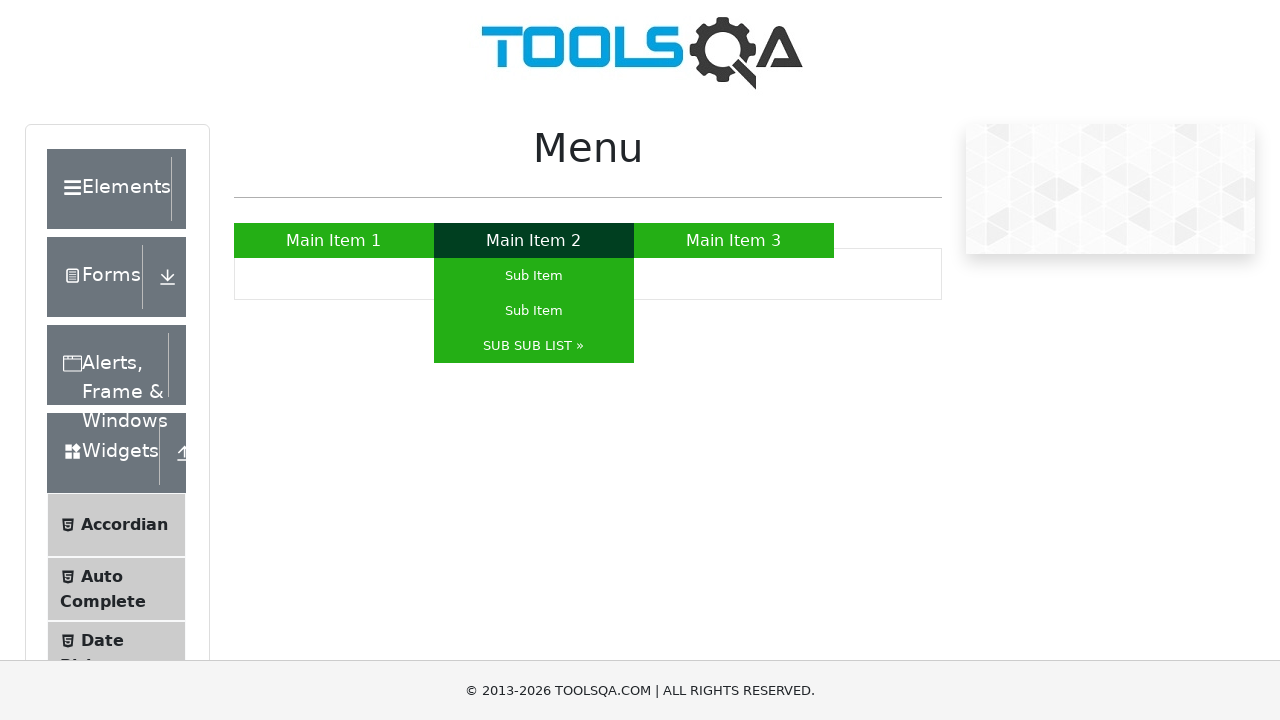

Hovered over SUB SUB LIST to reveal nested submenu at (534, 346) on xpath=//*[text()='SUB SUB LIST »']
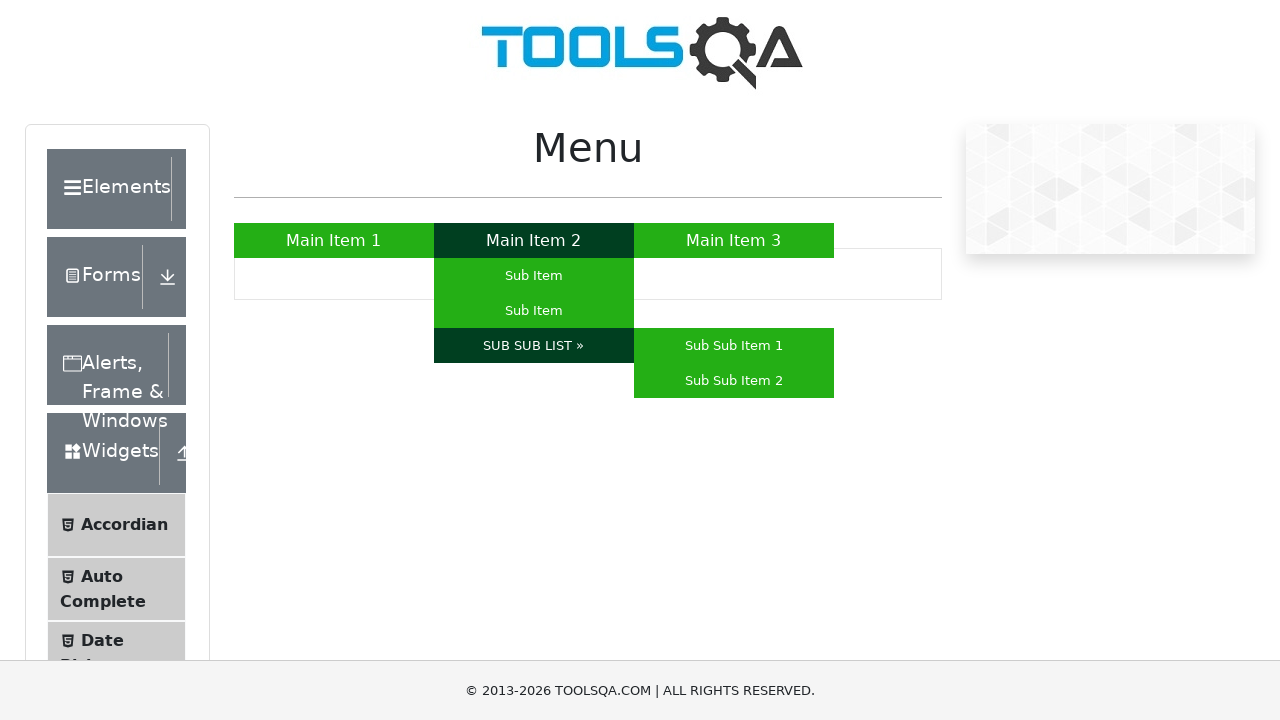

Clicked on Sub Sub Item 1 from nested menu at (734, 346) on xpath=//*[text()='Sub Sub Item 1']
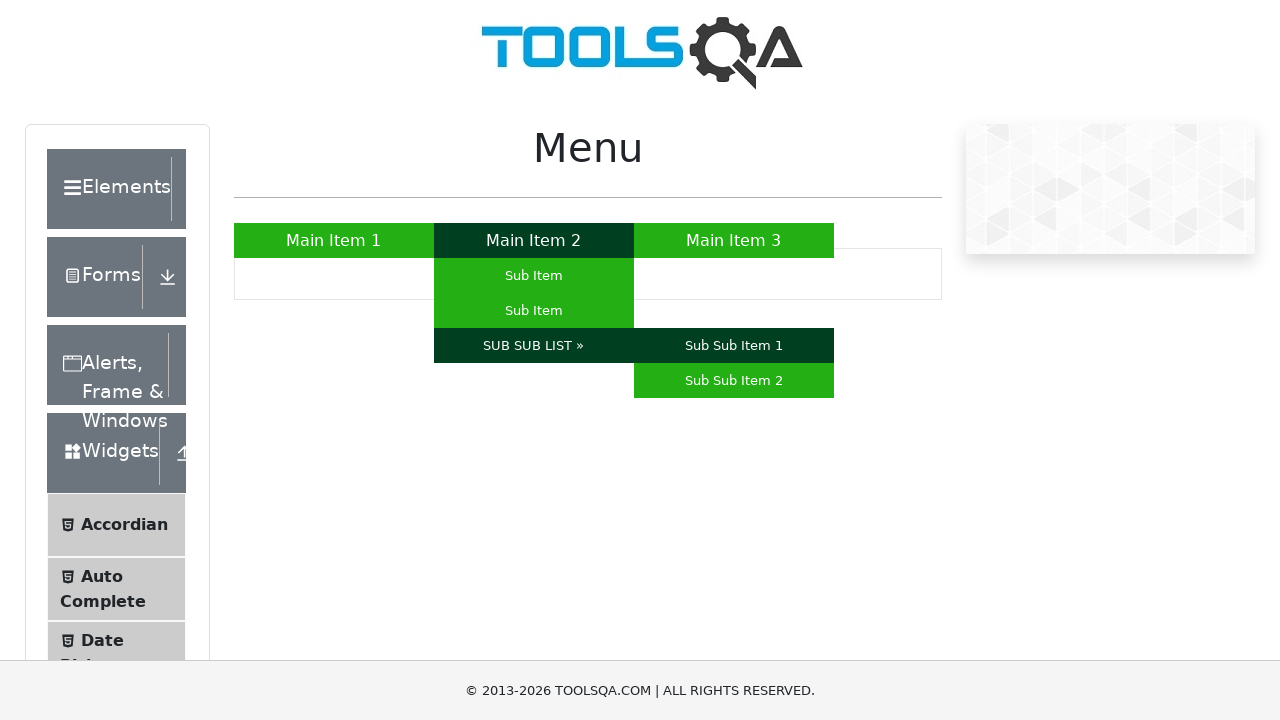

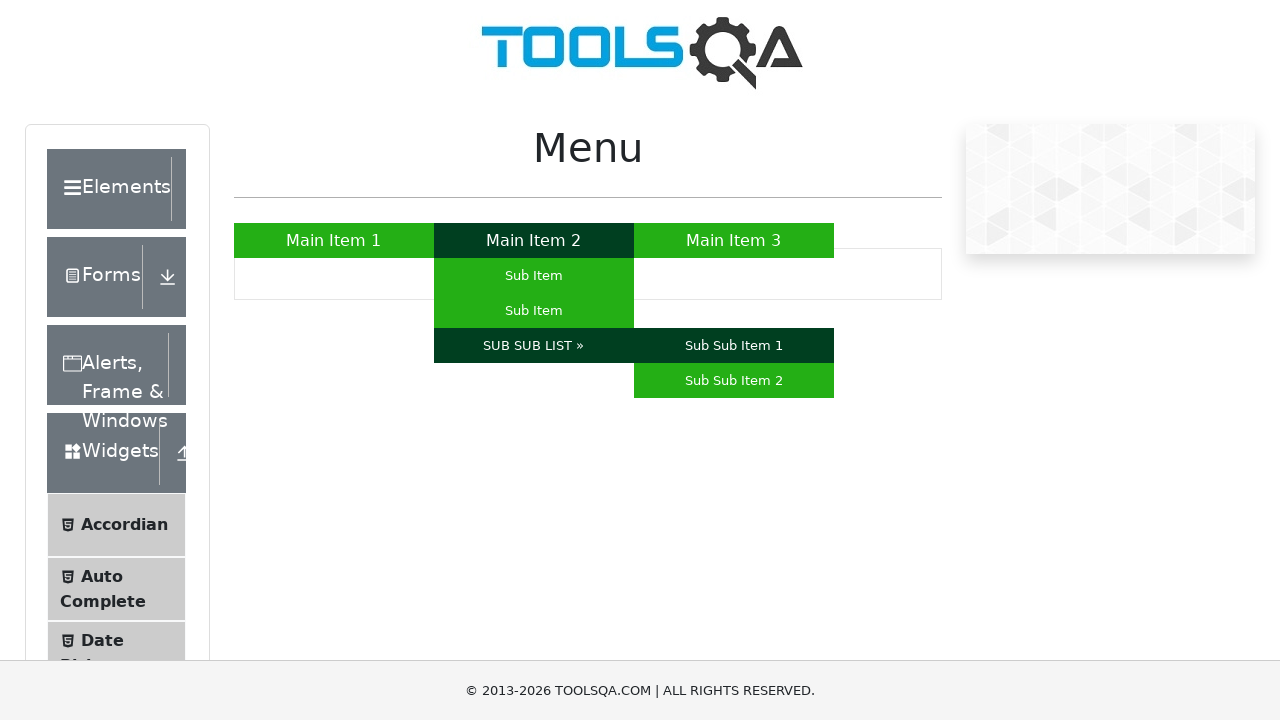